Tests that the car appears in the middle lane after starting the game and dismissing the car selection alert.

Starting URL: https://borbely-dominik-peter.github.io/WebProjekt3/

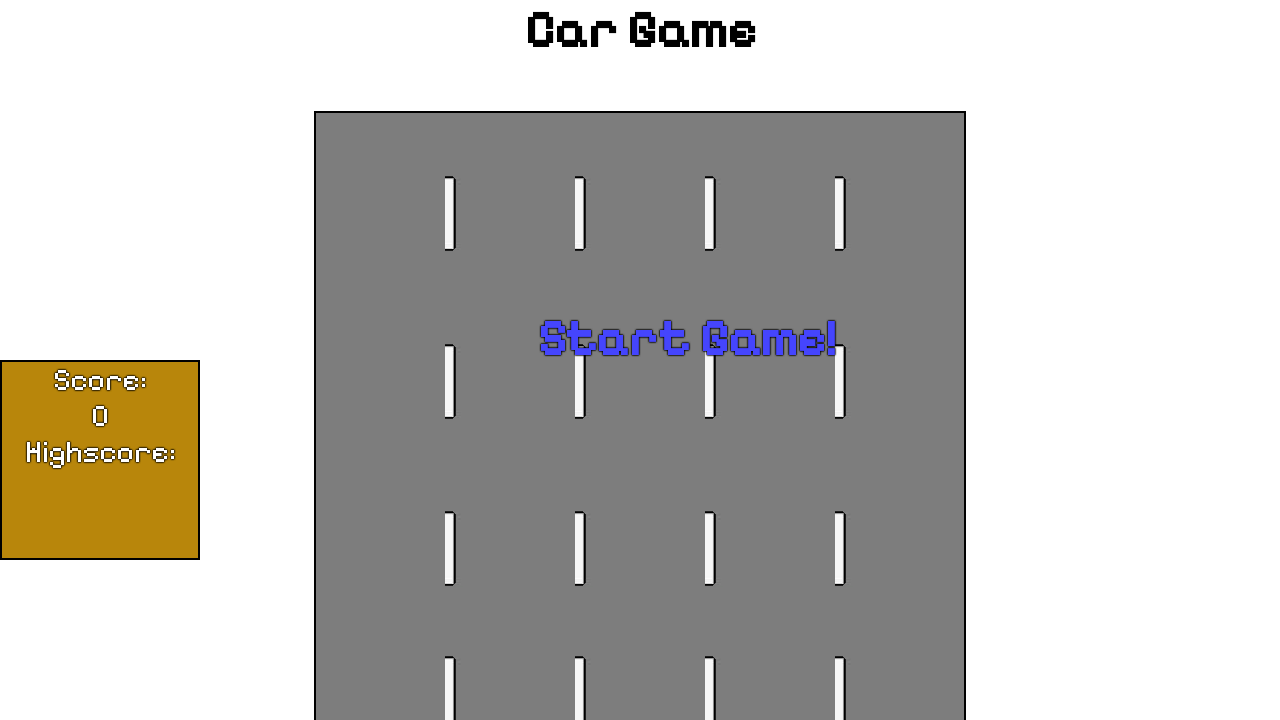

Clicked start game button at (687, 338) on #startText
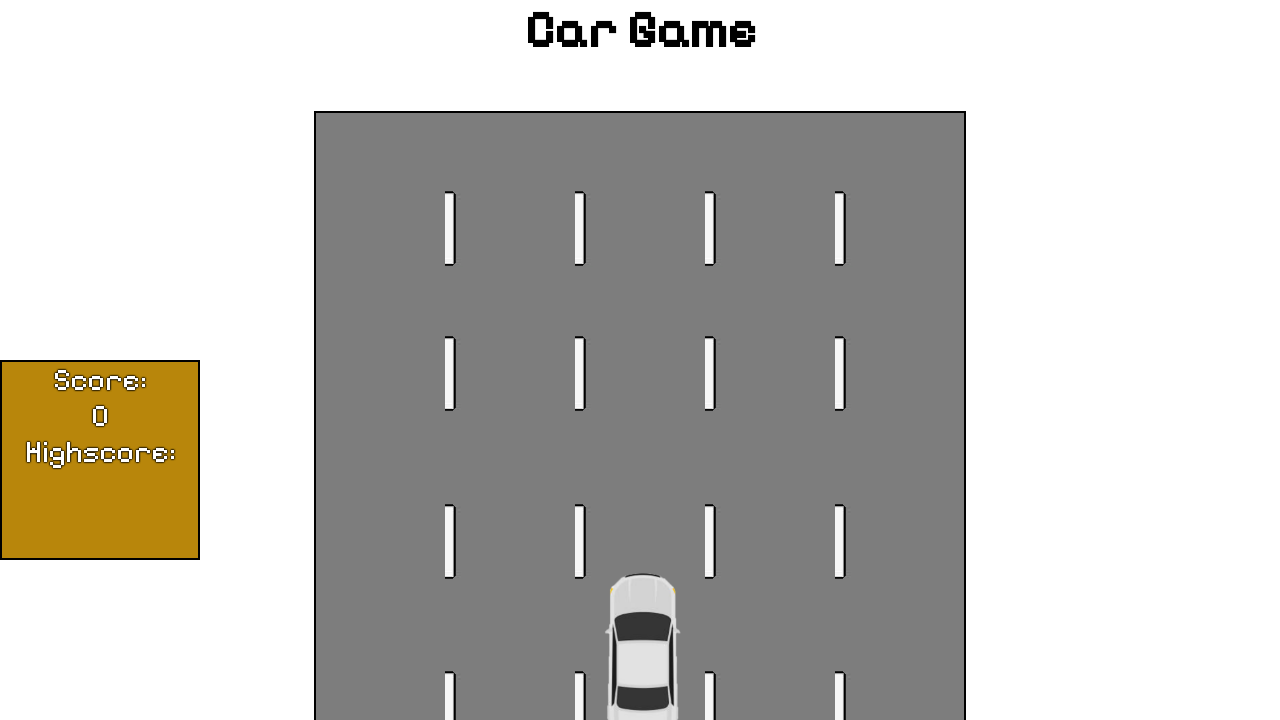

Set up dialog handler to accept car selection alert
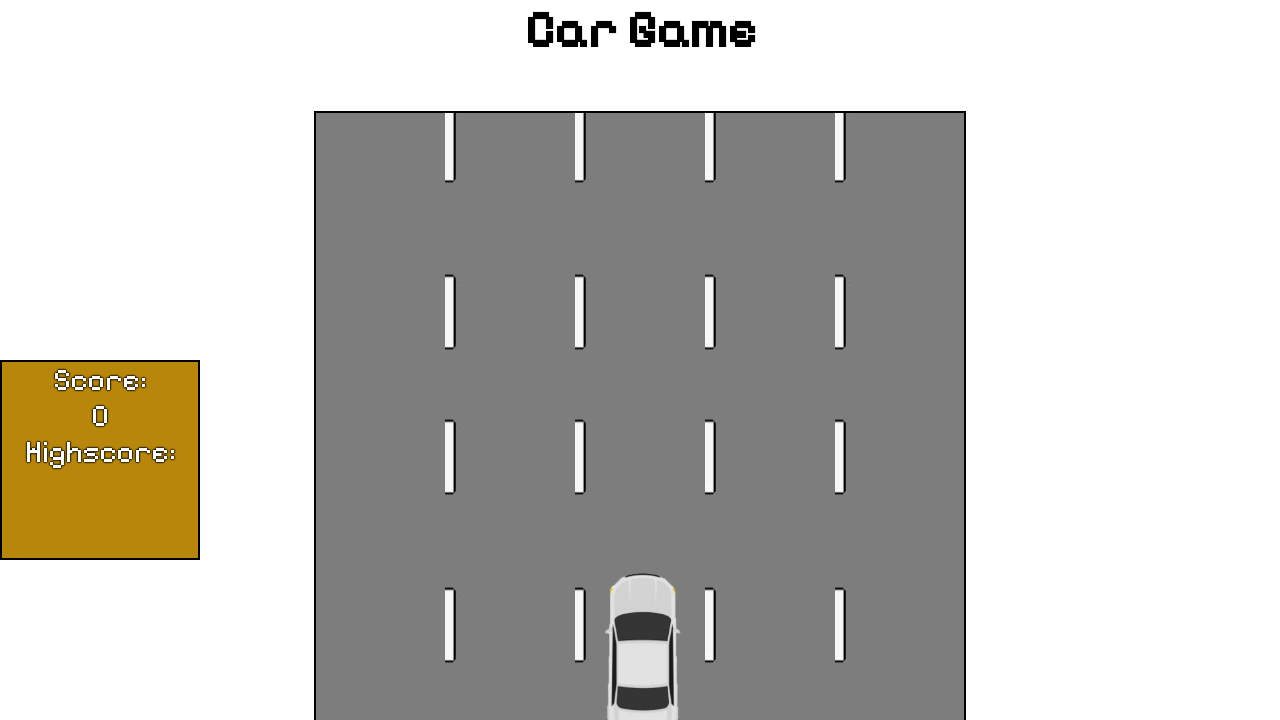

Waited 500ms for alert to be dismissed
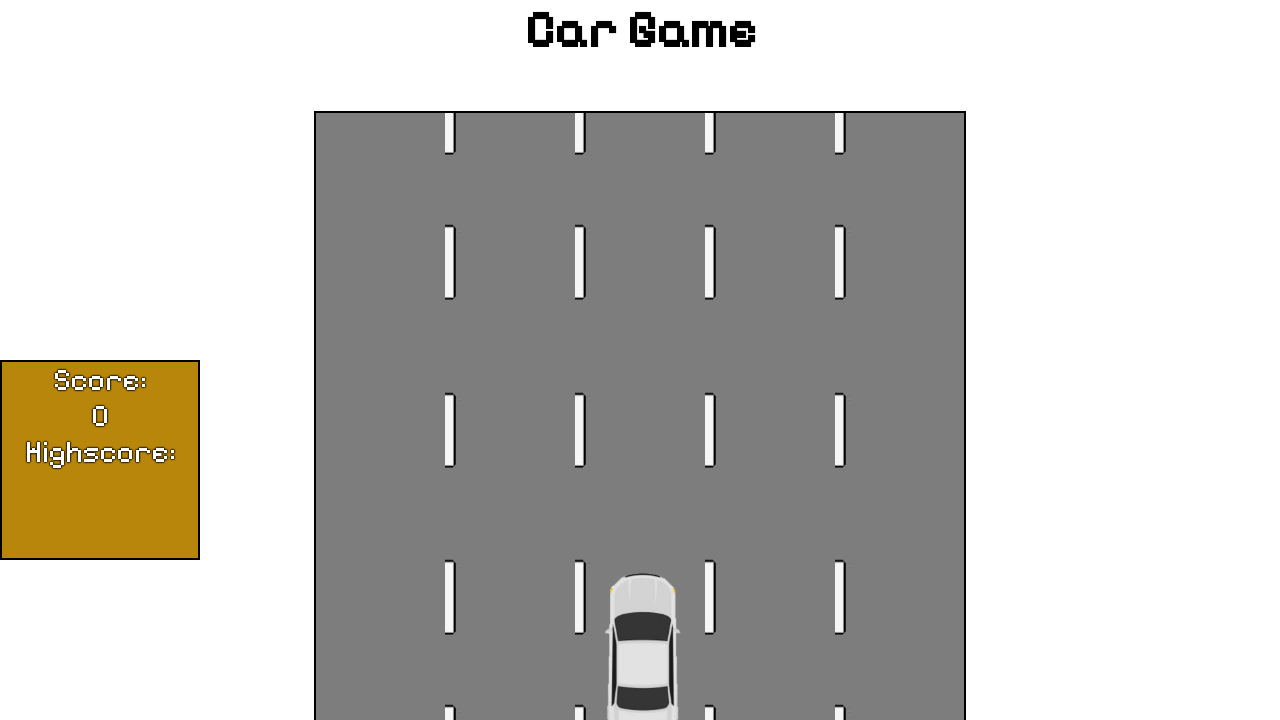

Car appeared in middle lane after game start
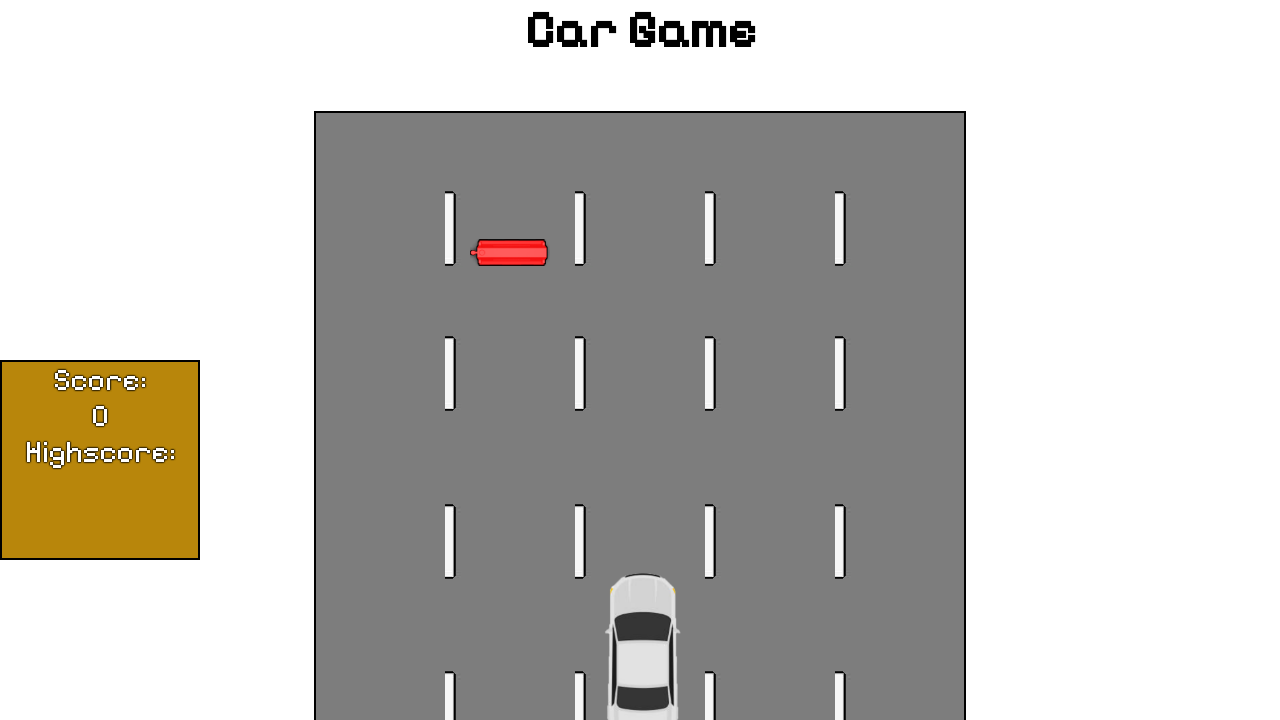

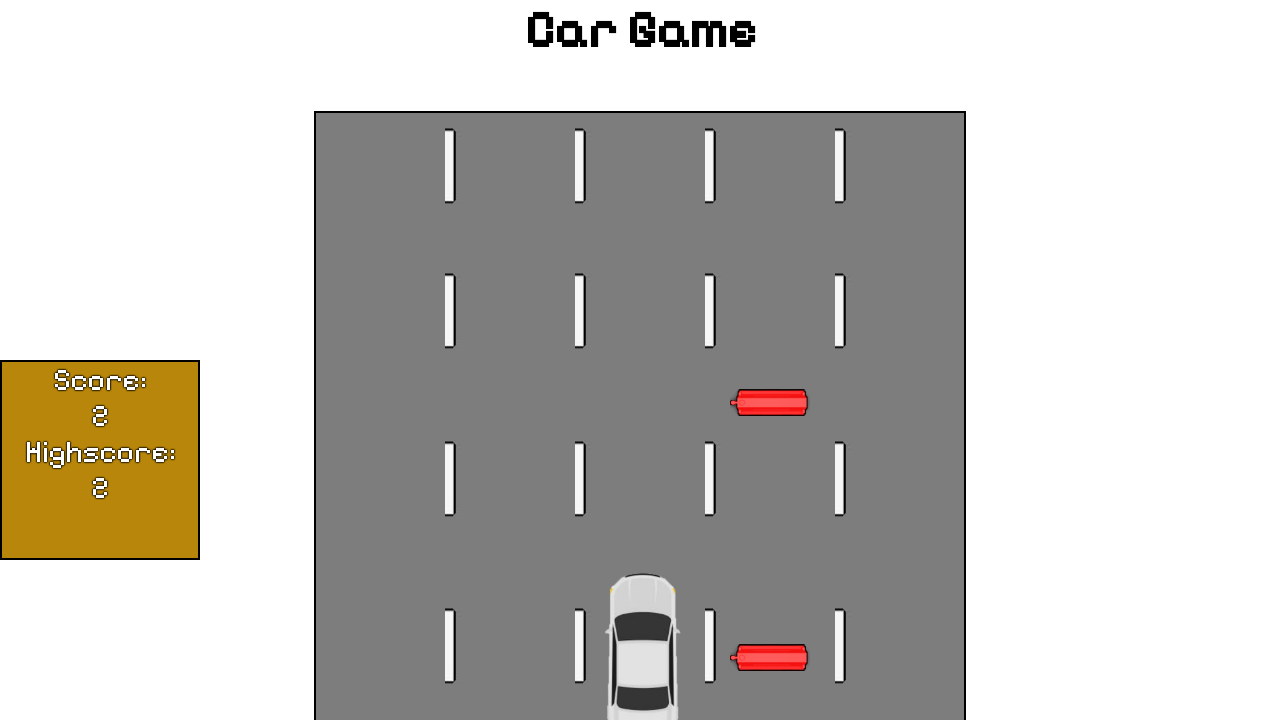